Tests dropdown selection functionality by selecting options using different methods (visible text, index, and value)

Starting URL: https://www.rahulshettyacademy.com/AutomationPractice/

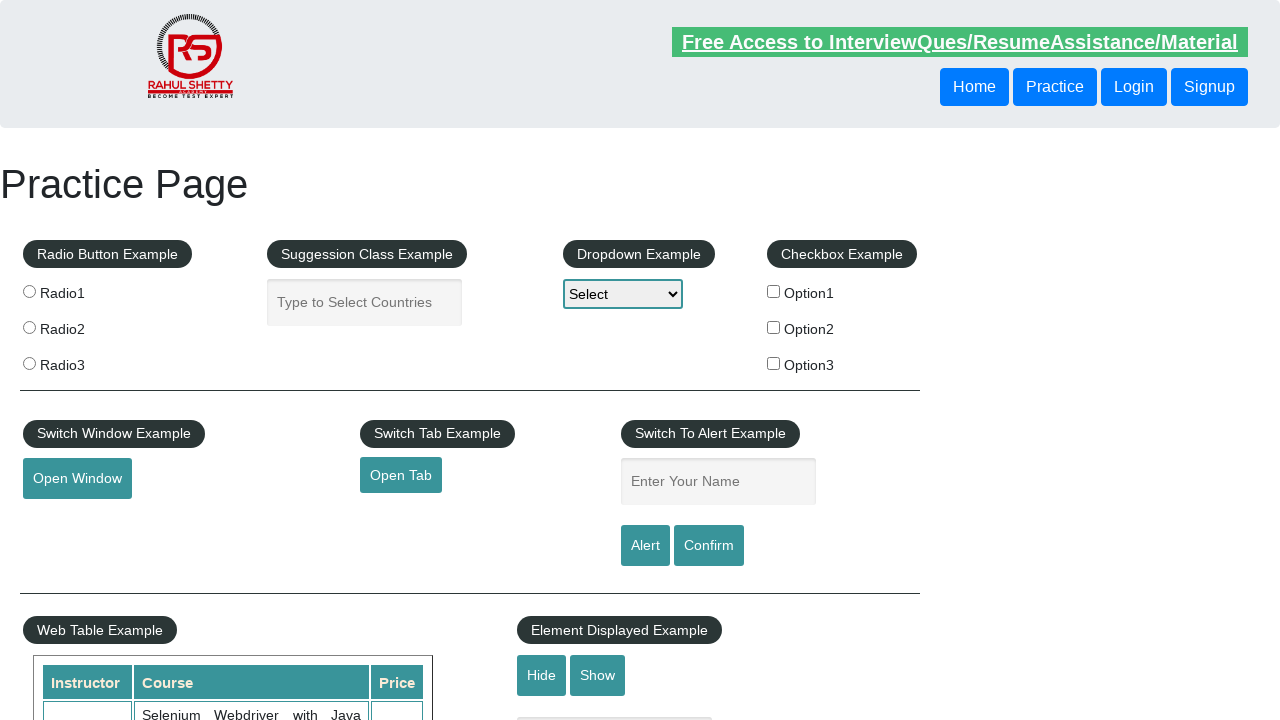

Selected 'Option1' from dropdown by visible text on select#dropdown-class-example
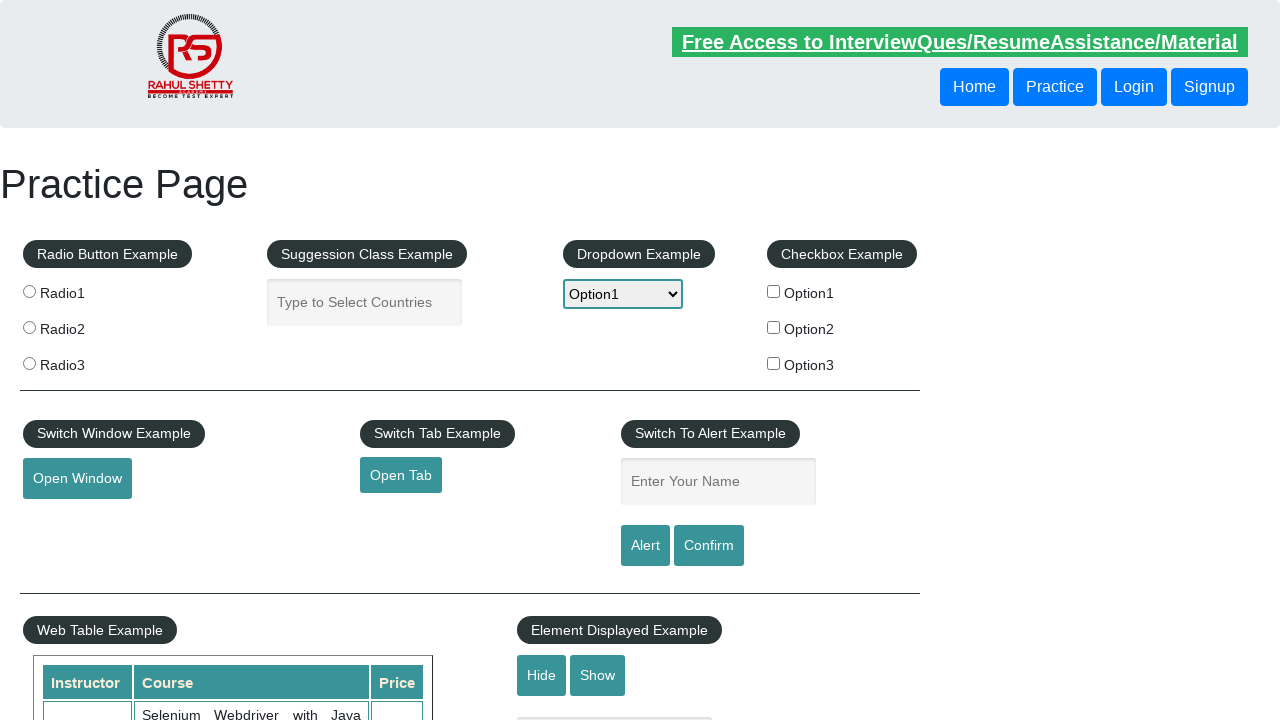

Selected dropdown option at index 2 (Option2) on select#dropdown-class-example
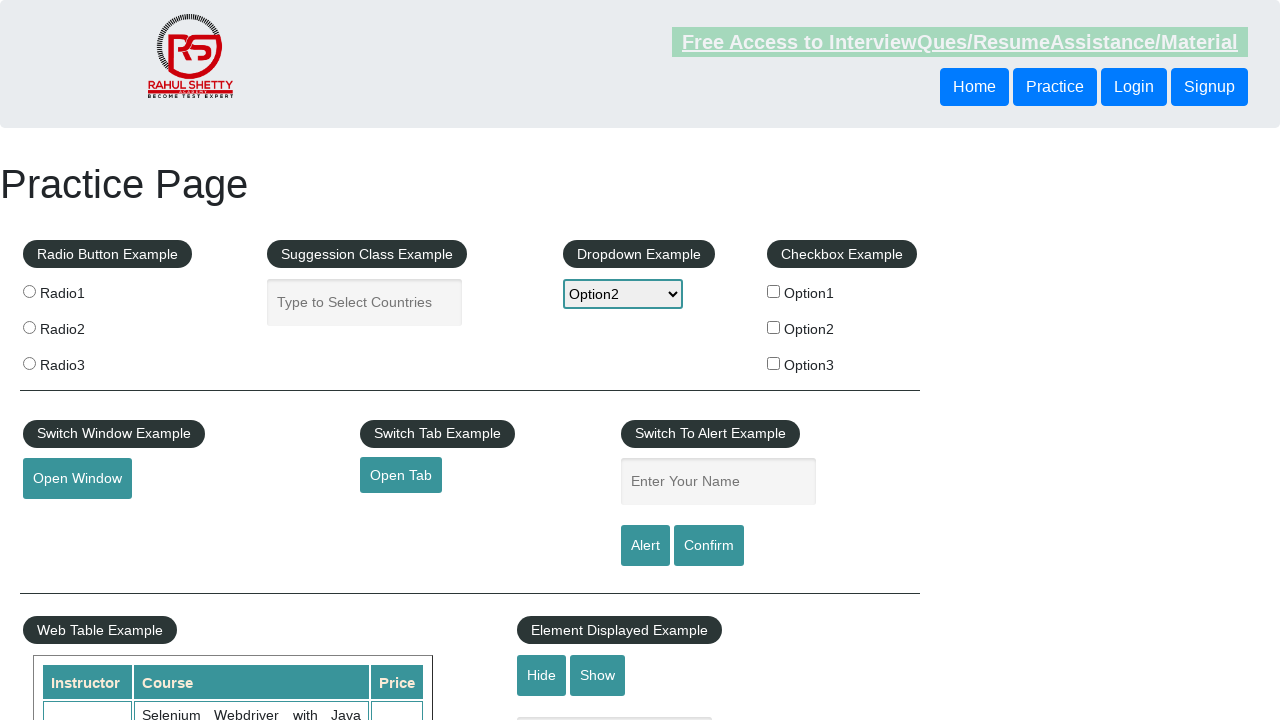

Selected dropdown option with value 'option3' on select#dropdown-class-example
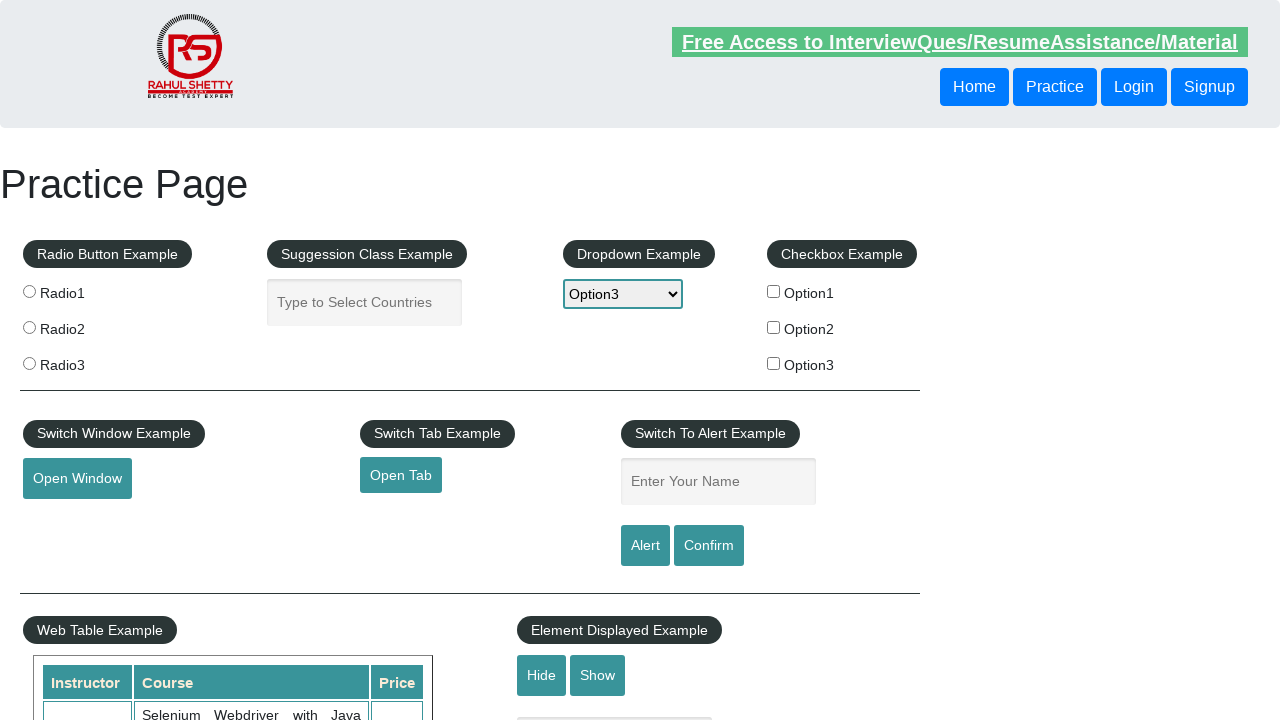

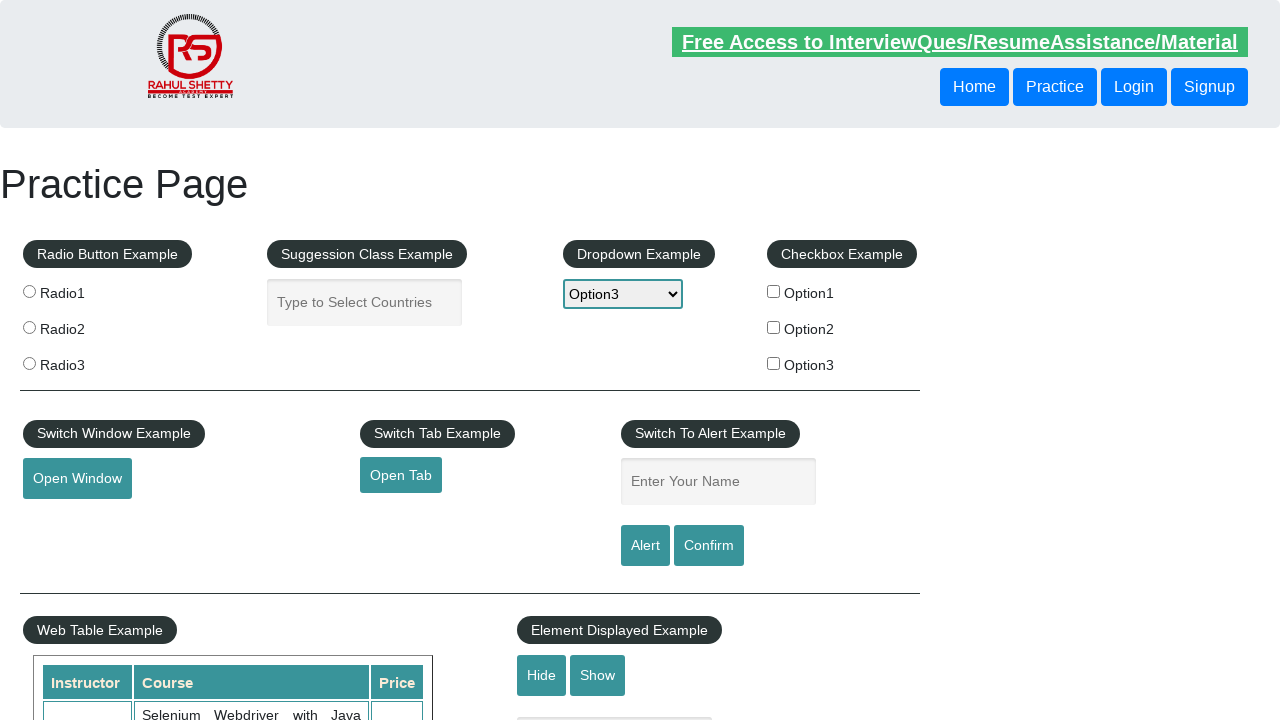